Tests window handling functionality by clicking a button to open a new window, switching to it, and verifying content is displayed

Starting URL: https://www.hyrtutorials.com/p/window-handles-practice.html

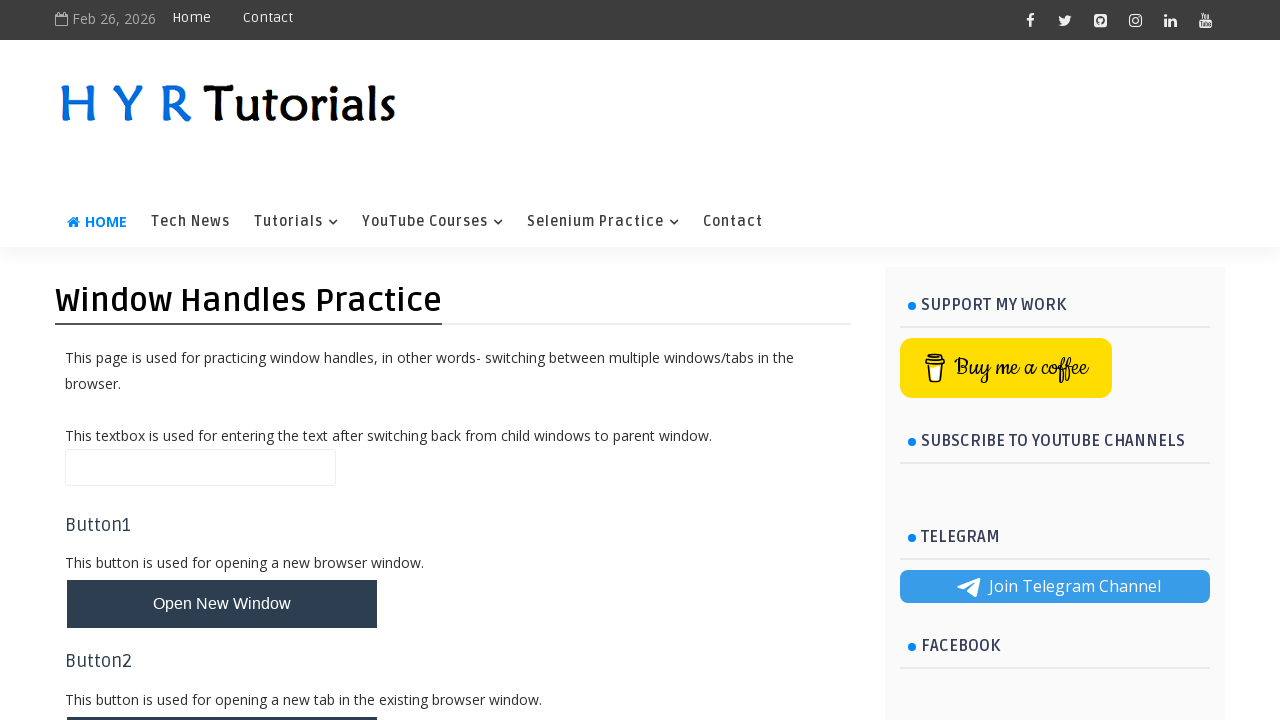

Clicked button to open new window at (222, 604) on button#newWindowBtn
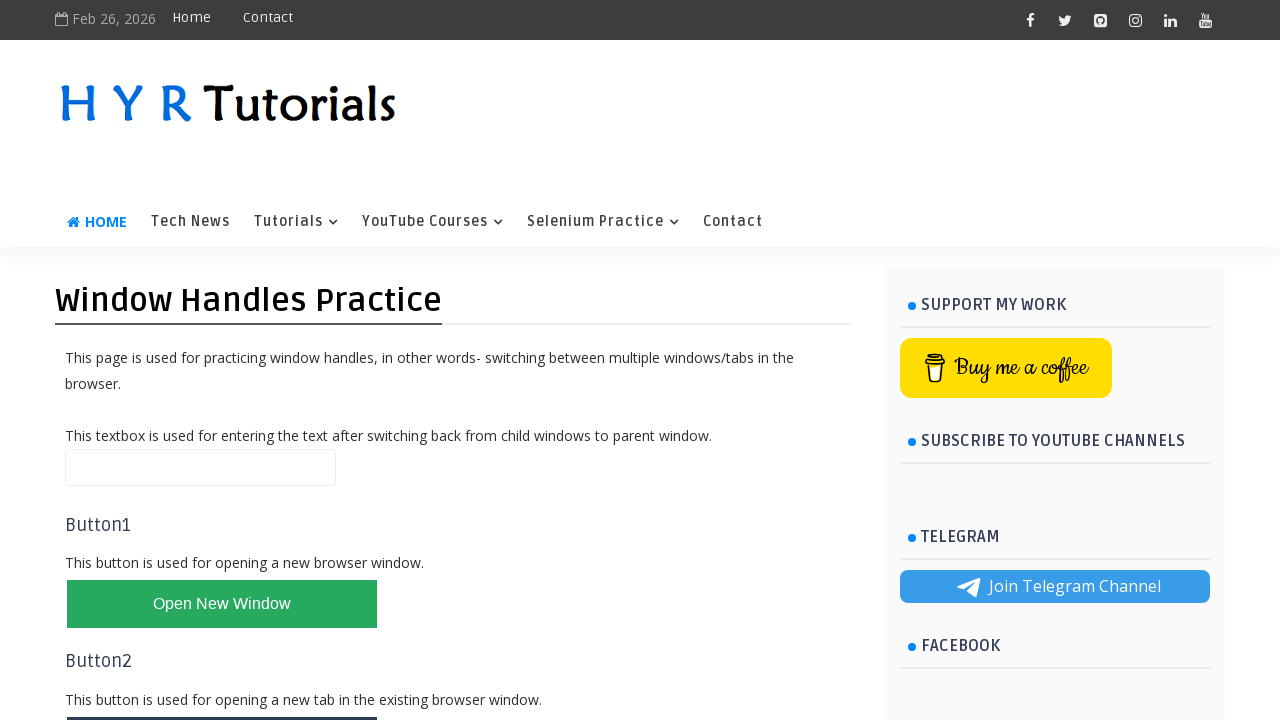

Clicked button and waited for new page to open at (222, 604) on button#newWindowBtn
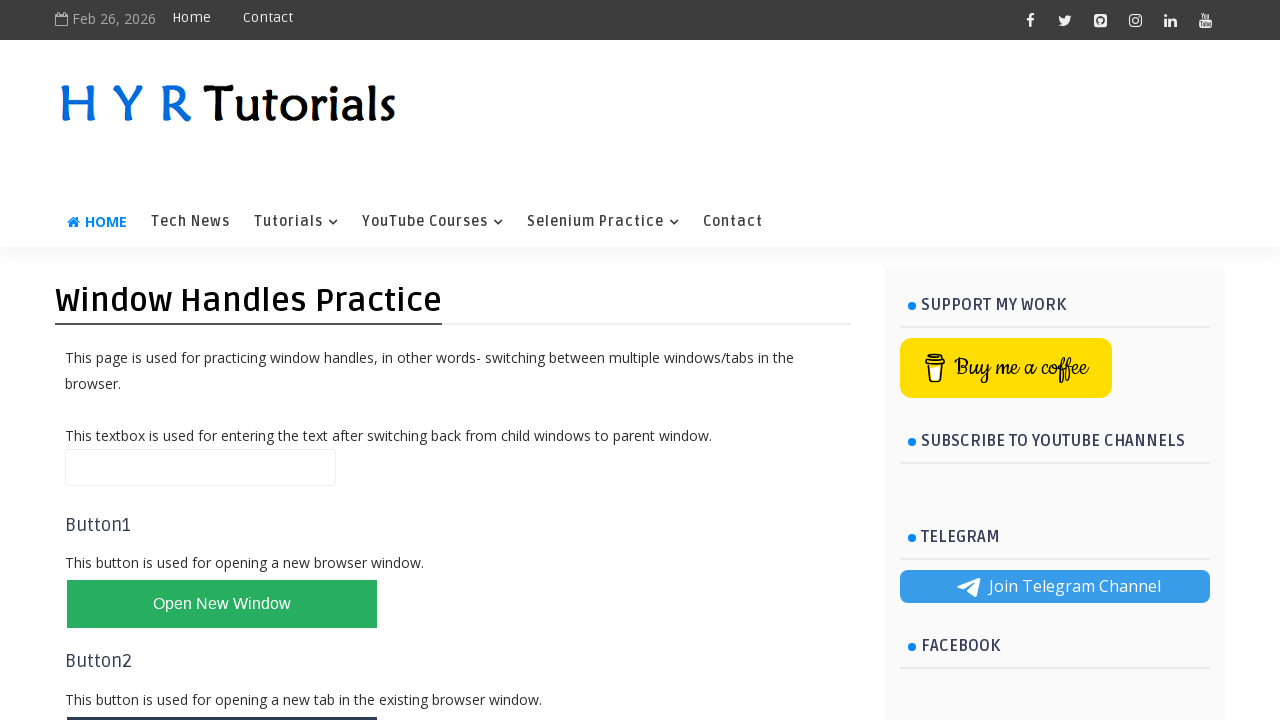

Switched to new window/tab
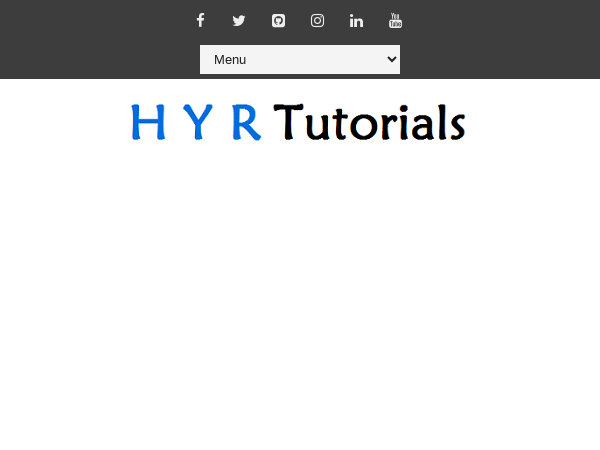

Waited for heading to be visible in new window
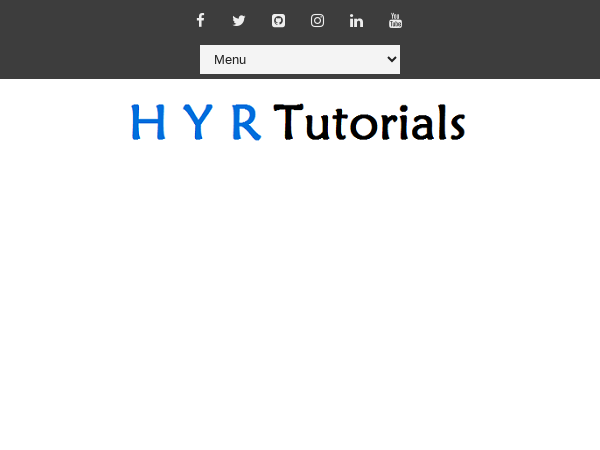

Located heading element in new window
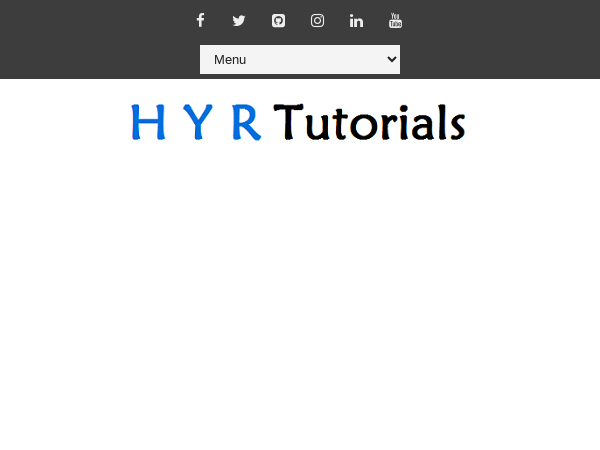

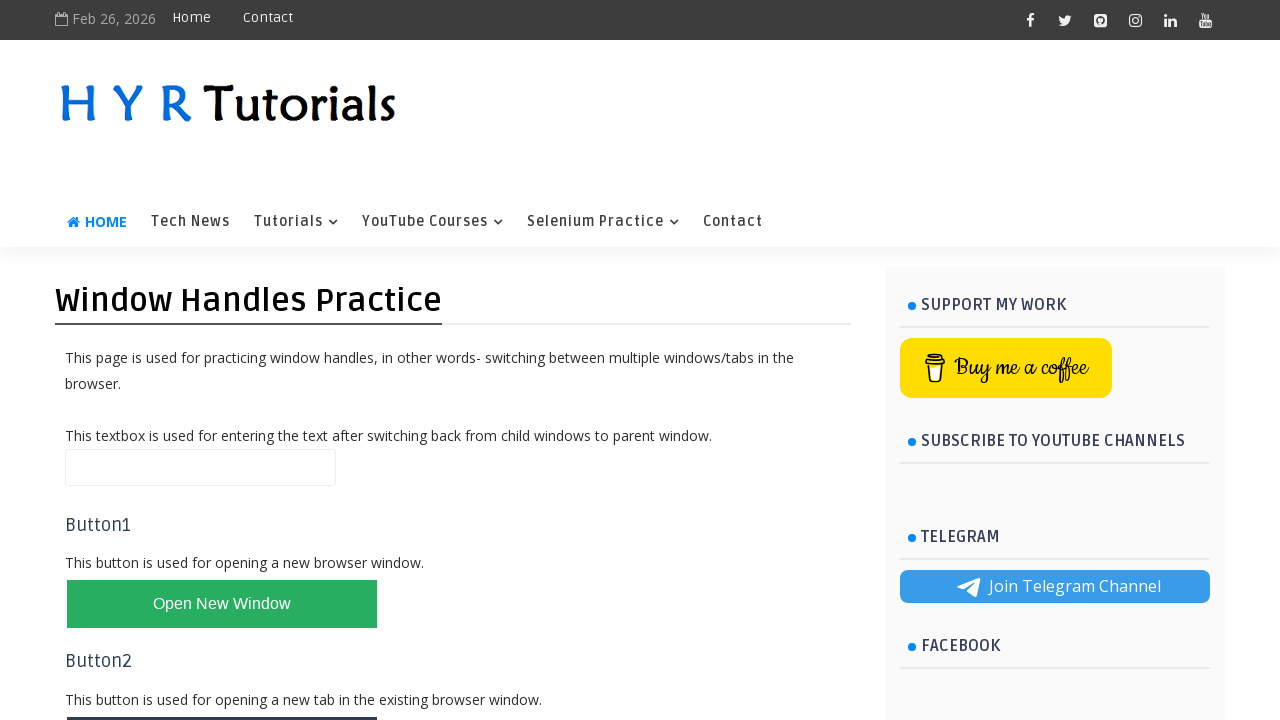